Tests python.org search functionality by searching for "pycon" and verifying that search results are displayed.

Starting URL: https://www.python.org

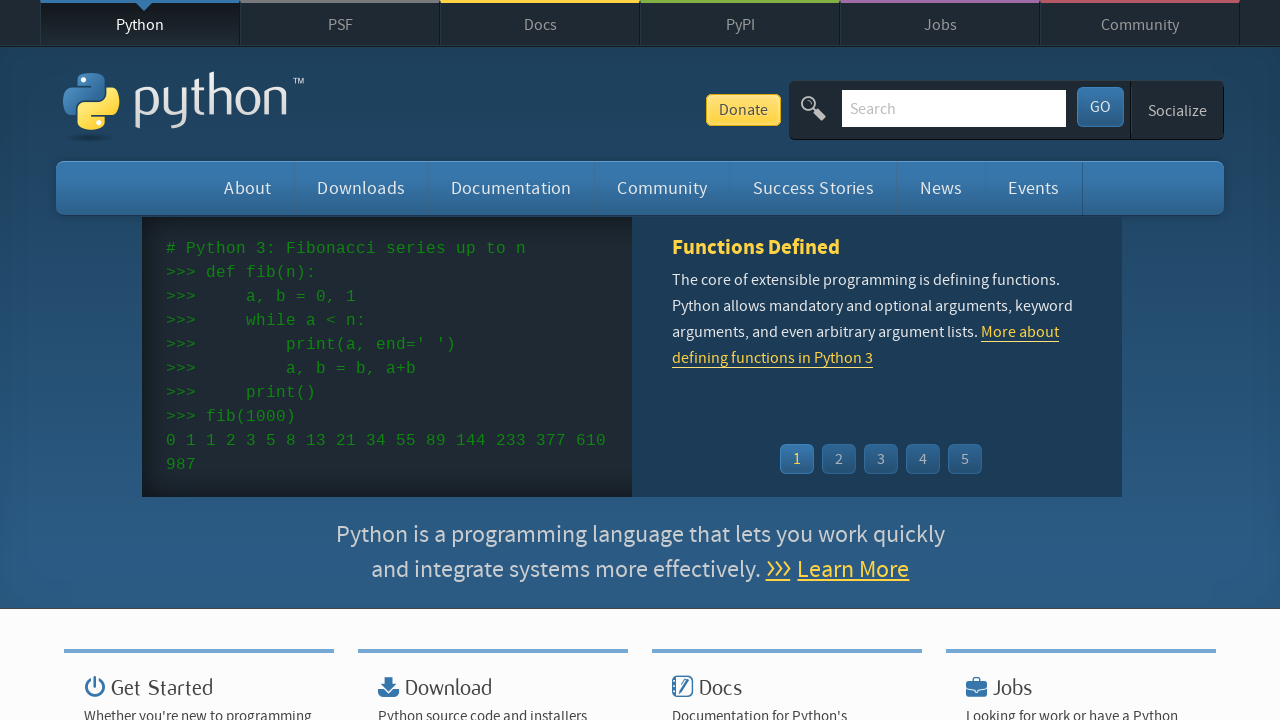

Verified page title contains 'Python'
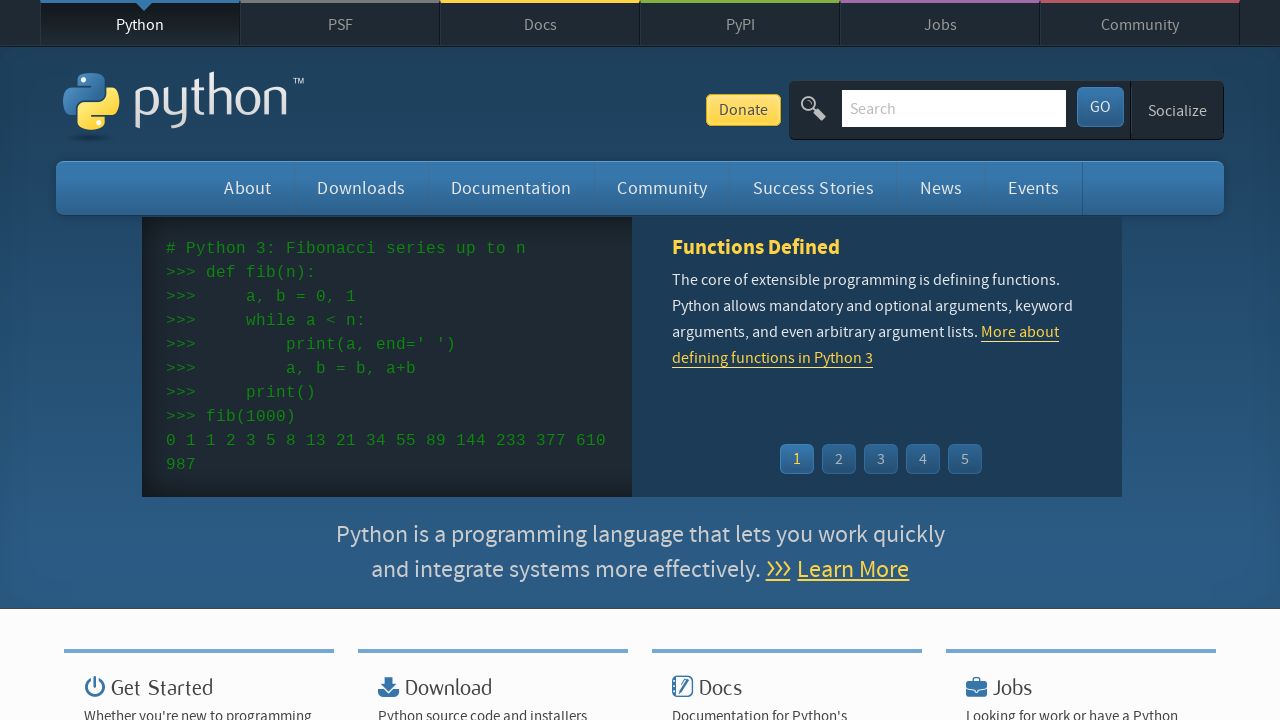

Filled search box with 'pycon' on input[name='q']
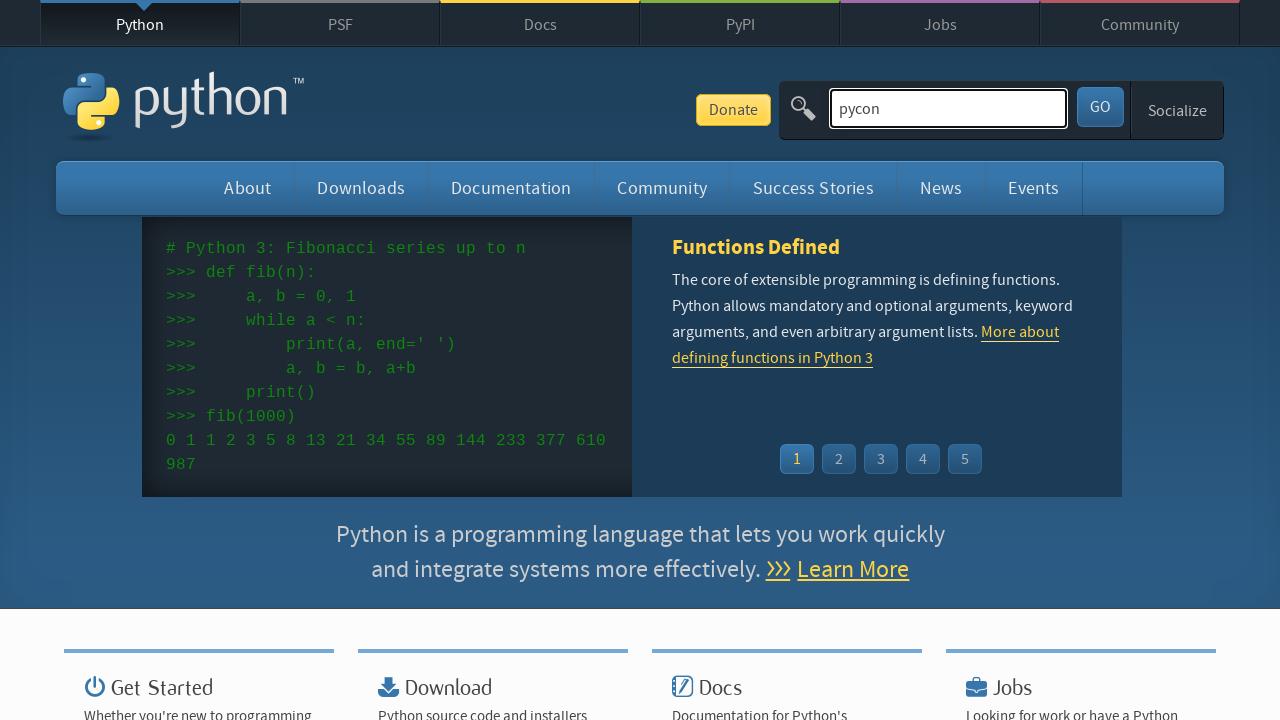

Clicked search submit button at (1100, 107) on button[type='submit']
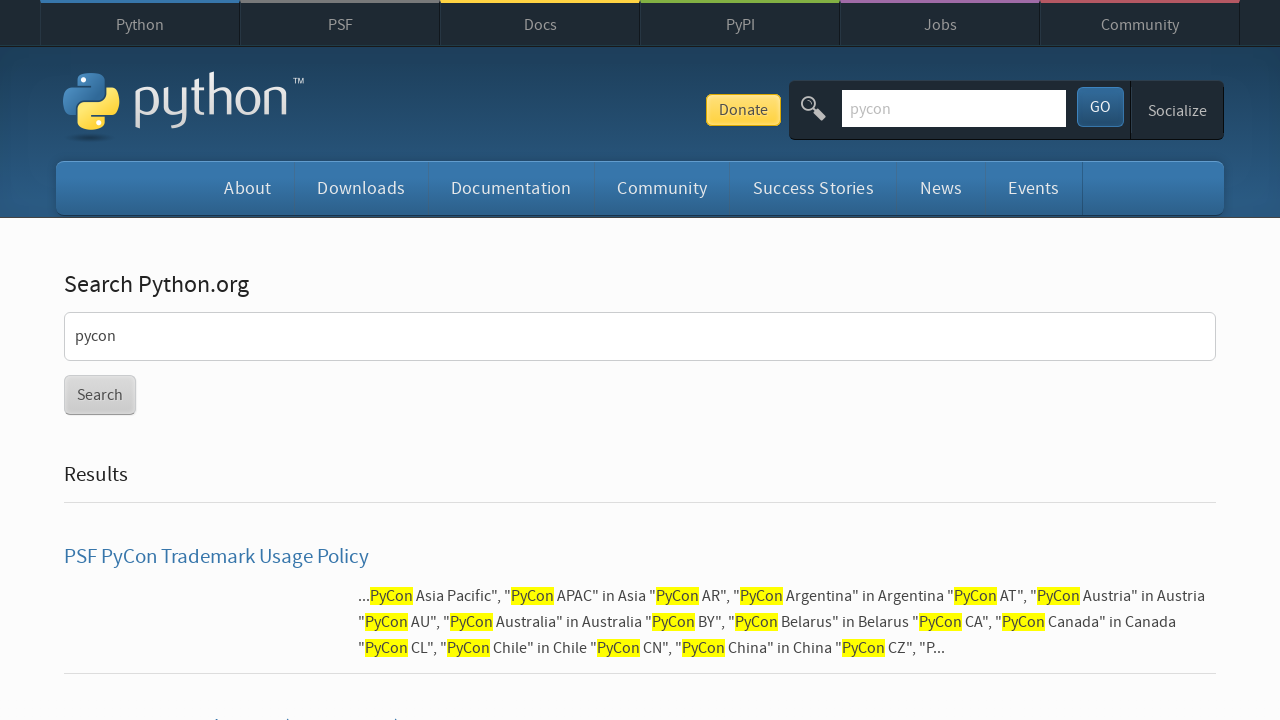

Search results loaded and displayed
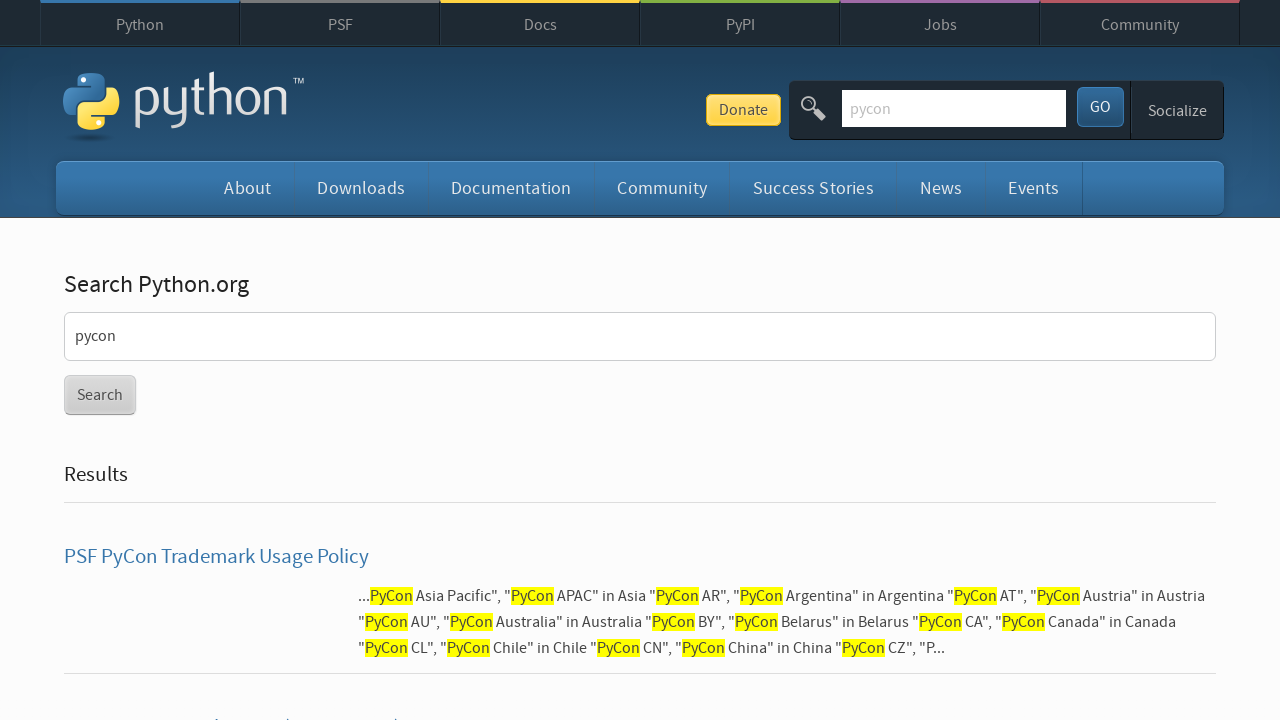

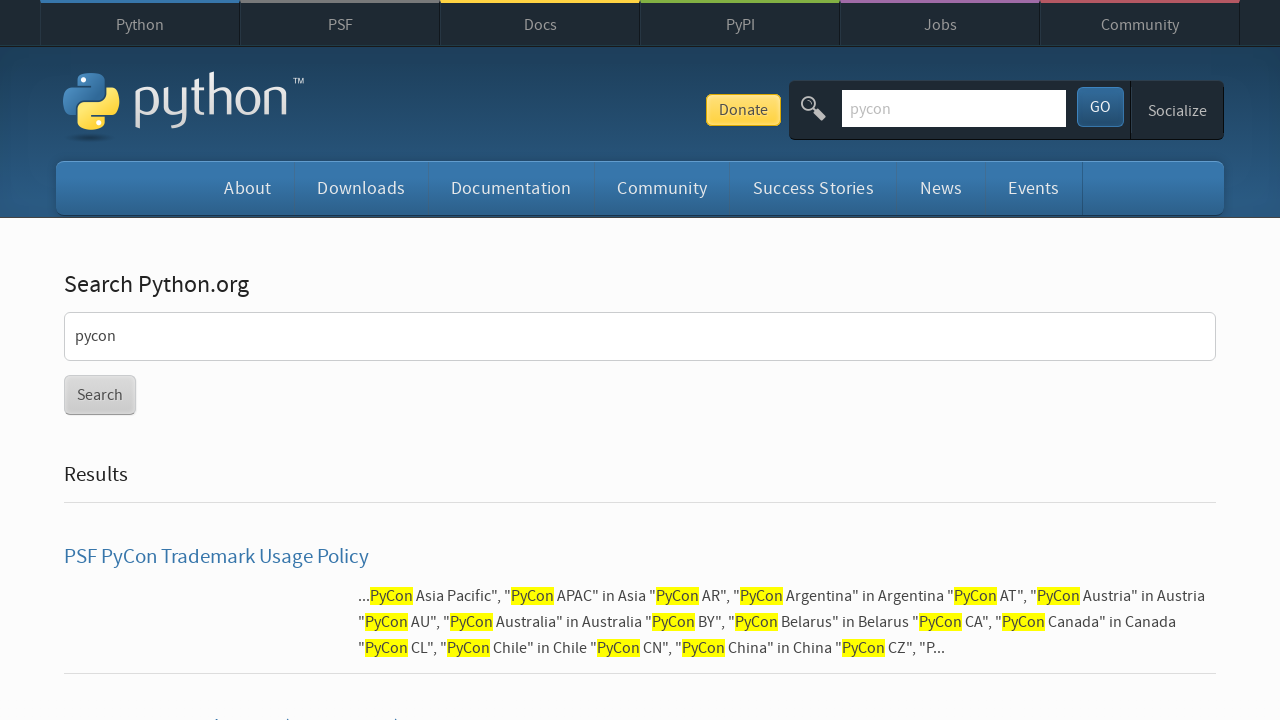